Tests search with "Powerful" term expecting no results

Starting URL: https://kodilla.com/pl/test/store

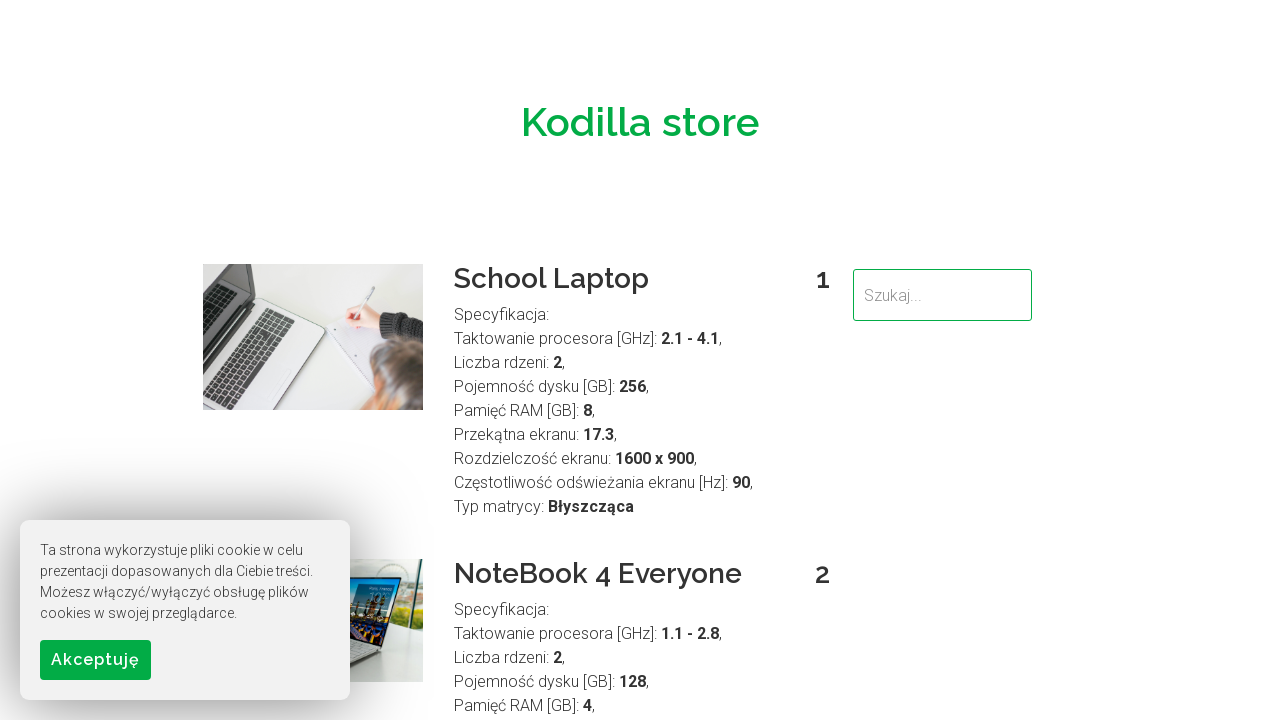

Filled search field with 'Powerful' term on input[type='search'], input[name='search'], #search
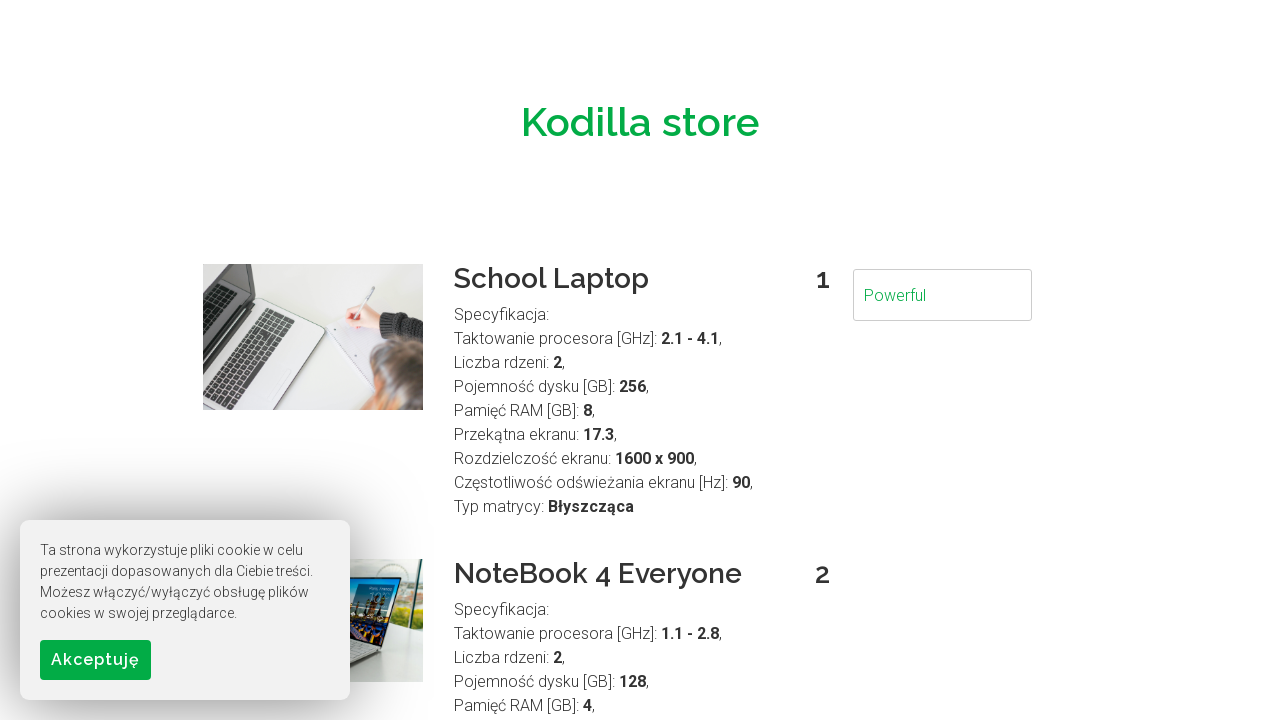

Submitted search by pressing Enter on input[type='search'], input[name='search'], #search
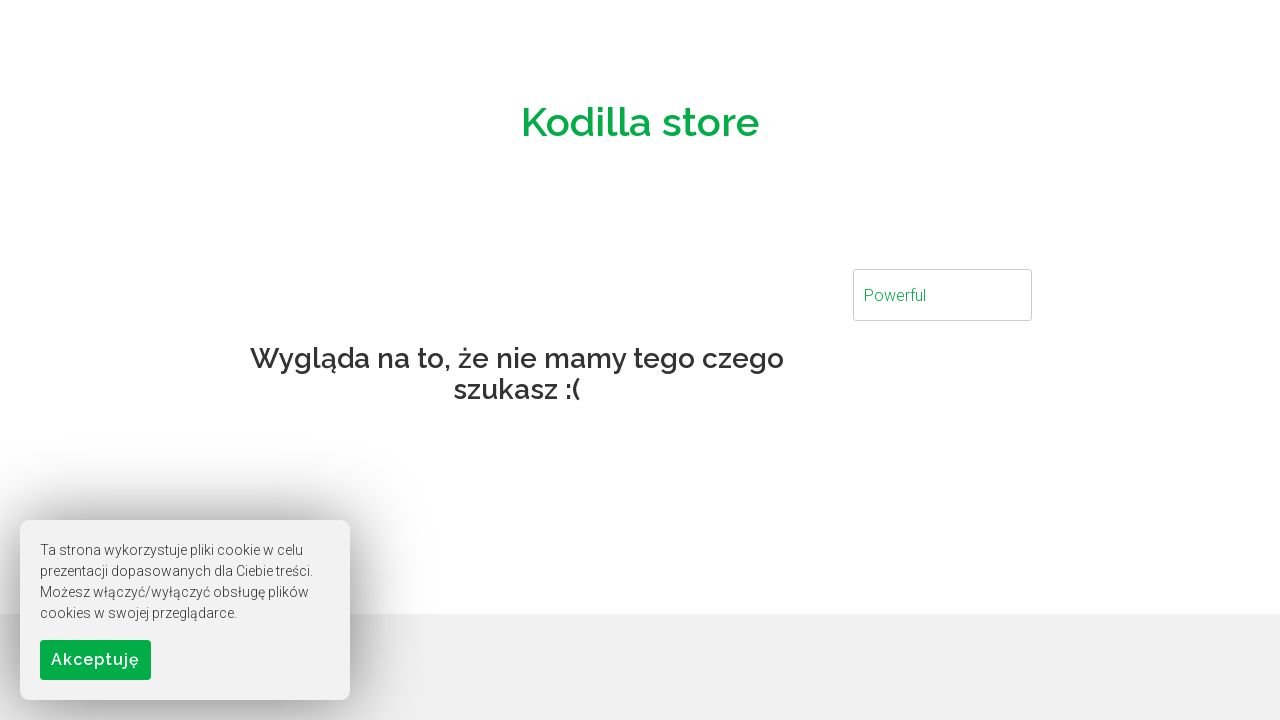

Waited 1000ms for search results to load
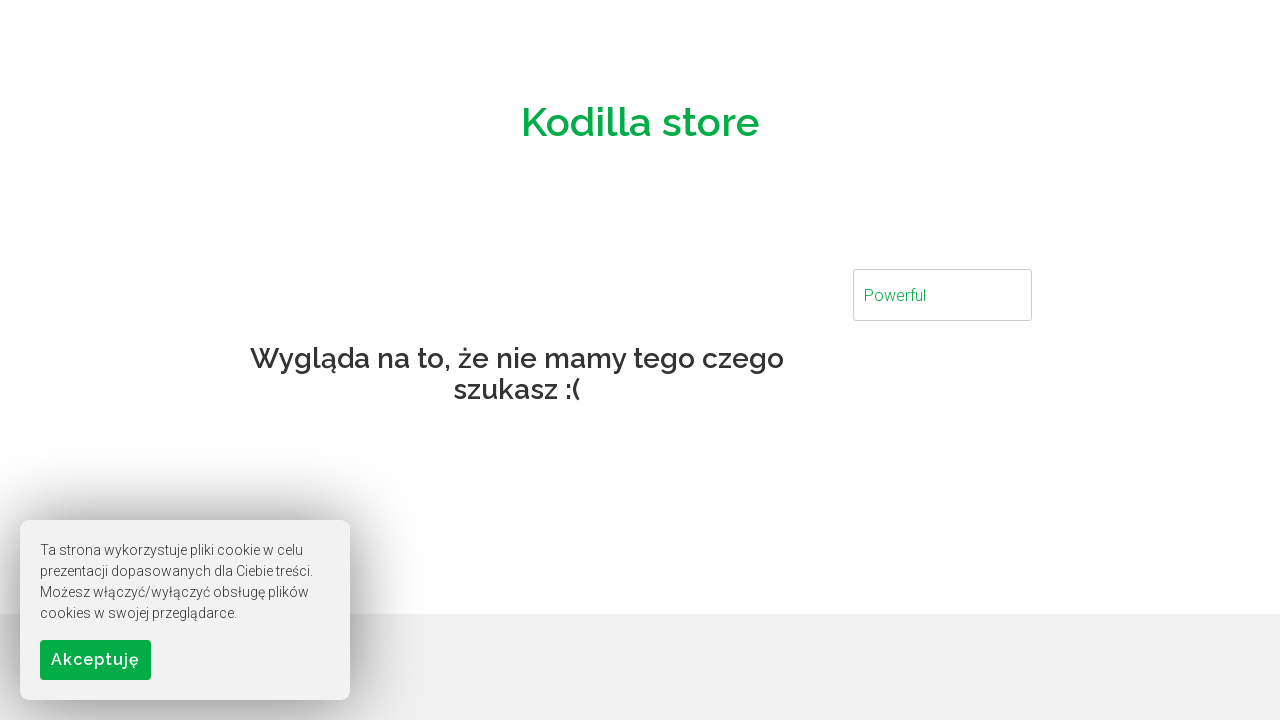

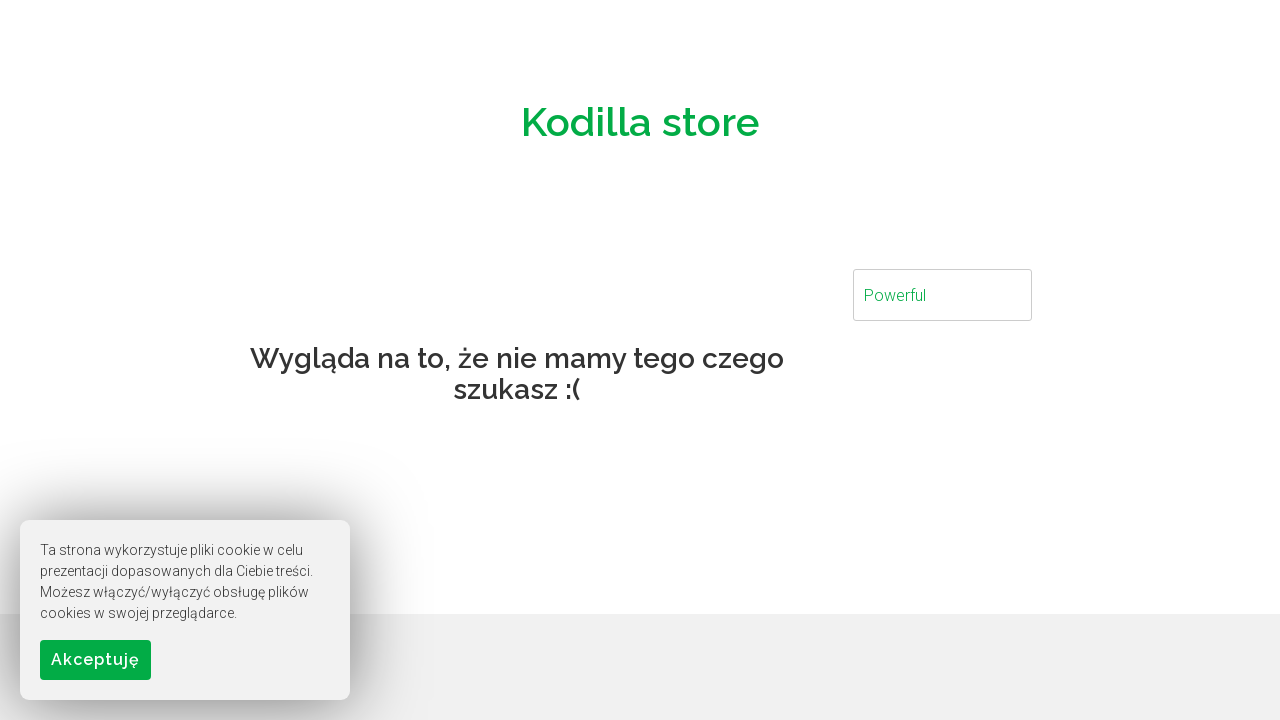